Tests multi-select functionality by enabling multiple selection mode and selecting multiple items using Ctrl+click

Starting URL: http://demos.devexpress.com/aspxeditorsdemos/ListEditors/MultiSelect.aspx

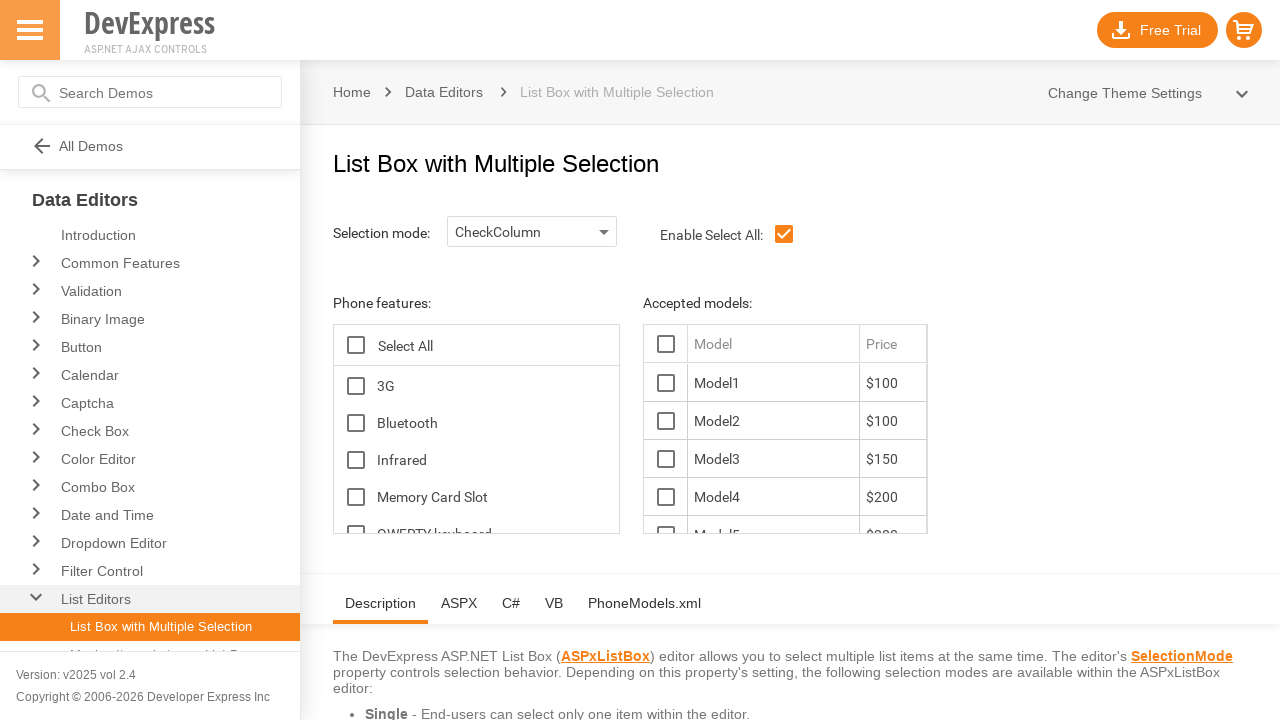

Clicked selection mode dropdown at (532, 232) on #ControlOptionsTopHolder_lbSelectionMode
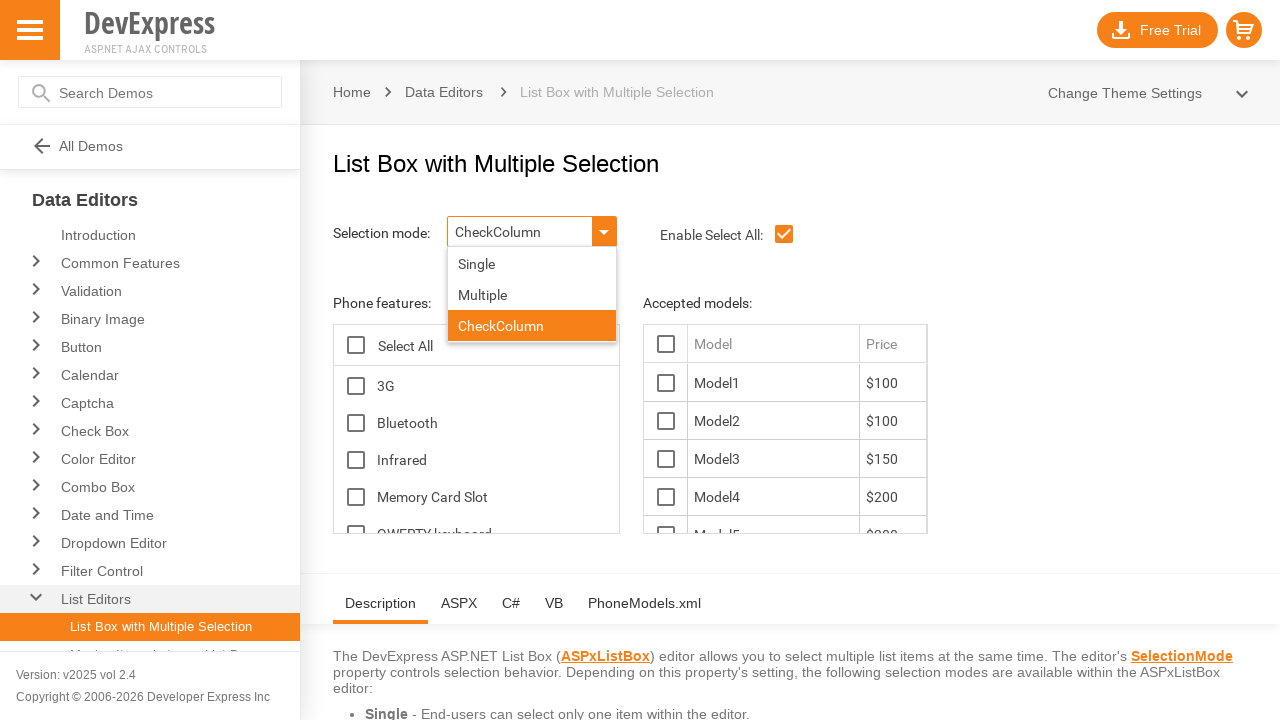

Selected multiple selection mode from dropdown at (532, 294) on #ControlOptionsTopHolder_lbSelectionMode_DDD_L_LBI1T0
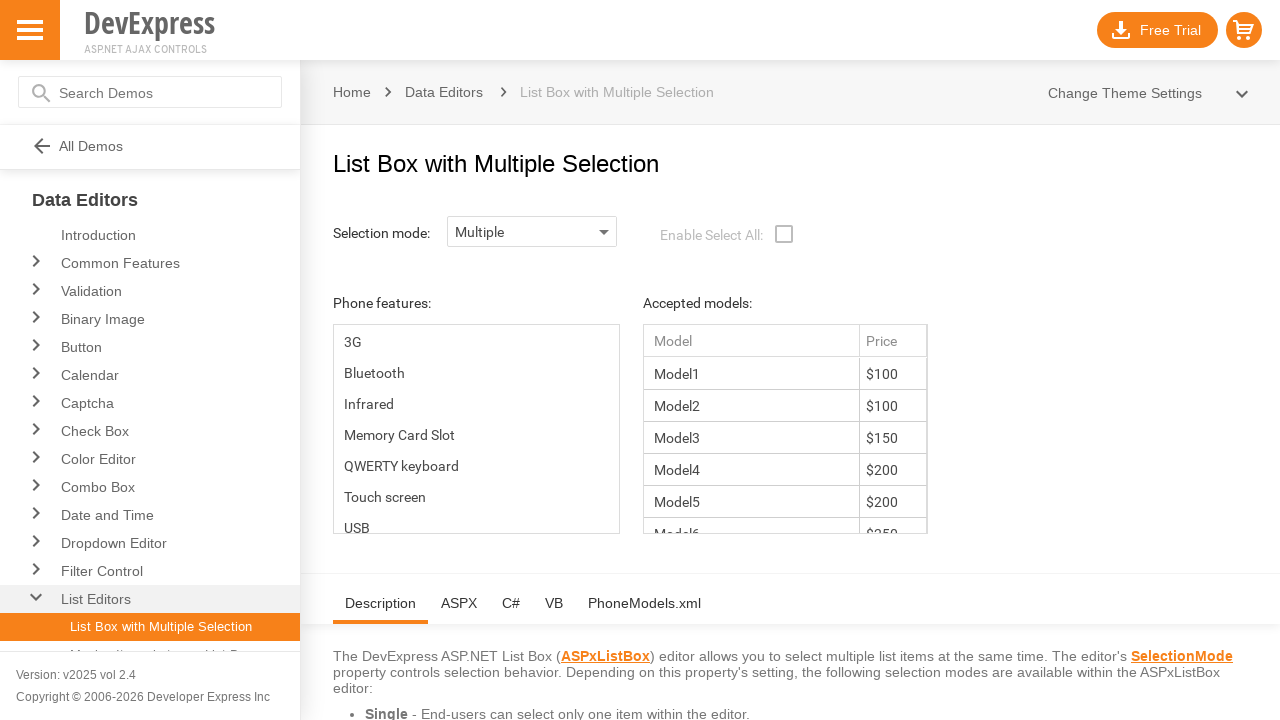

Located list options
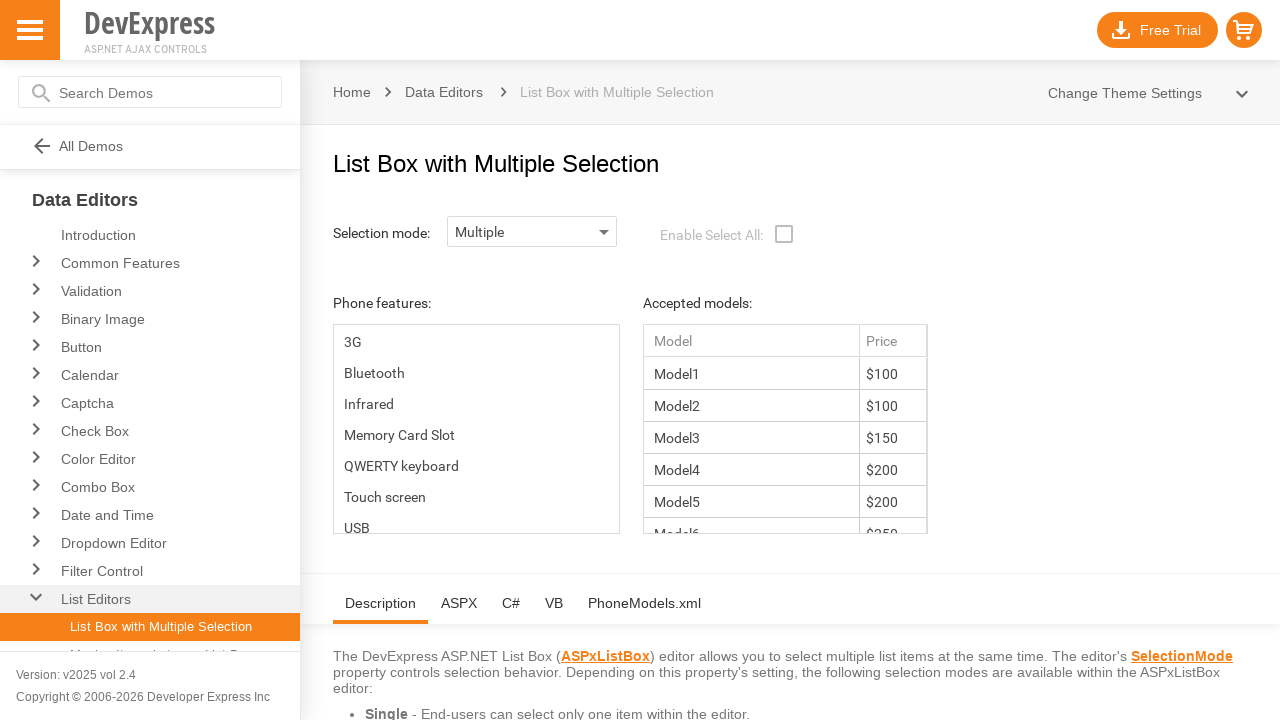

Pressed Control key down
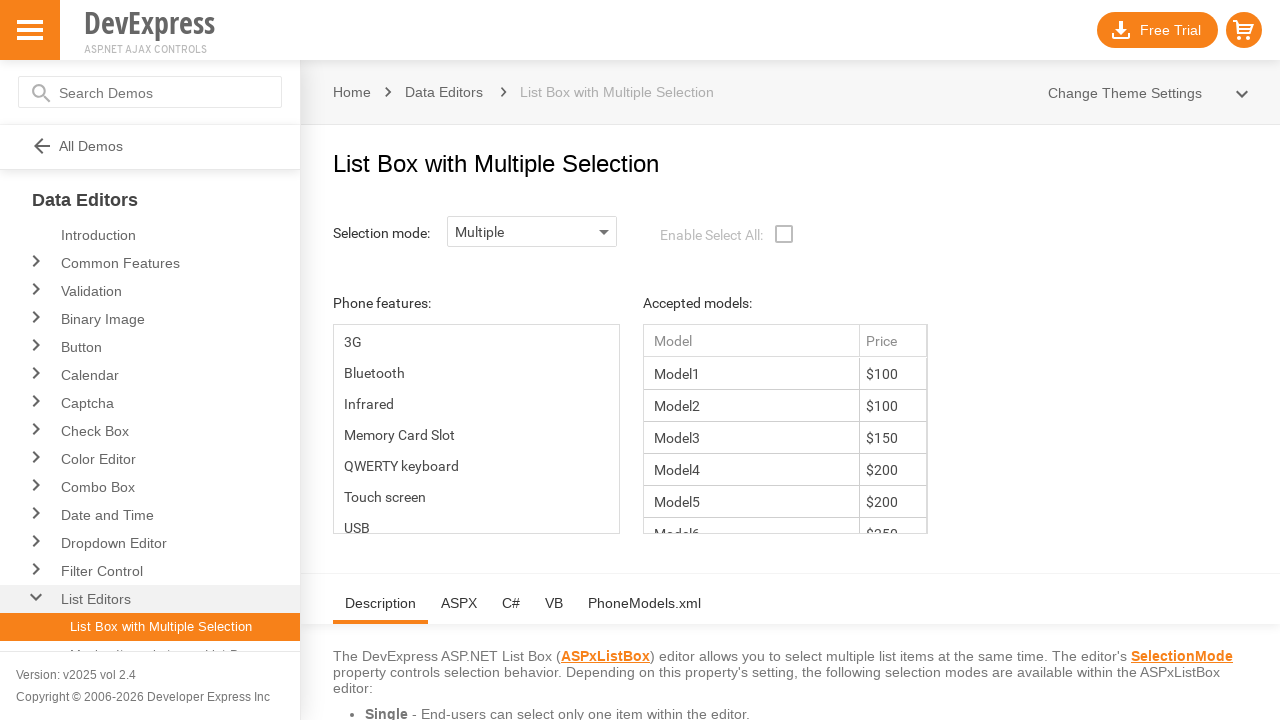

Selected first item with Ctrl+click at (476, 404) on #ContentHolder_lbFeatures_LBT td >> nth=2
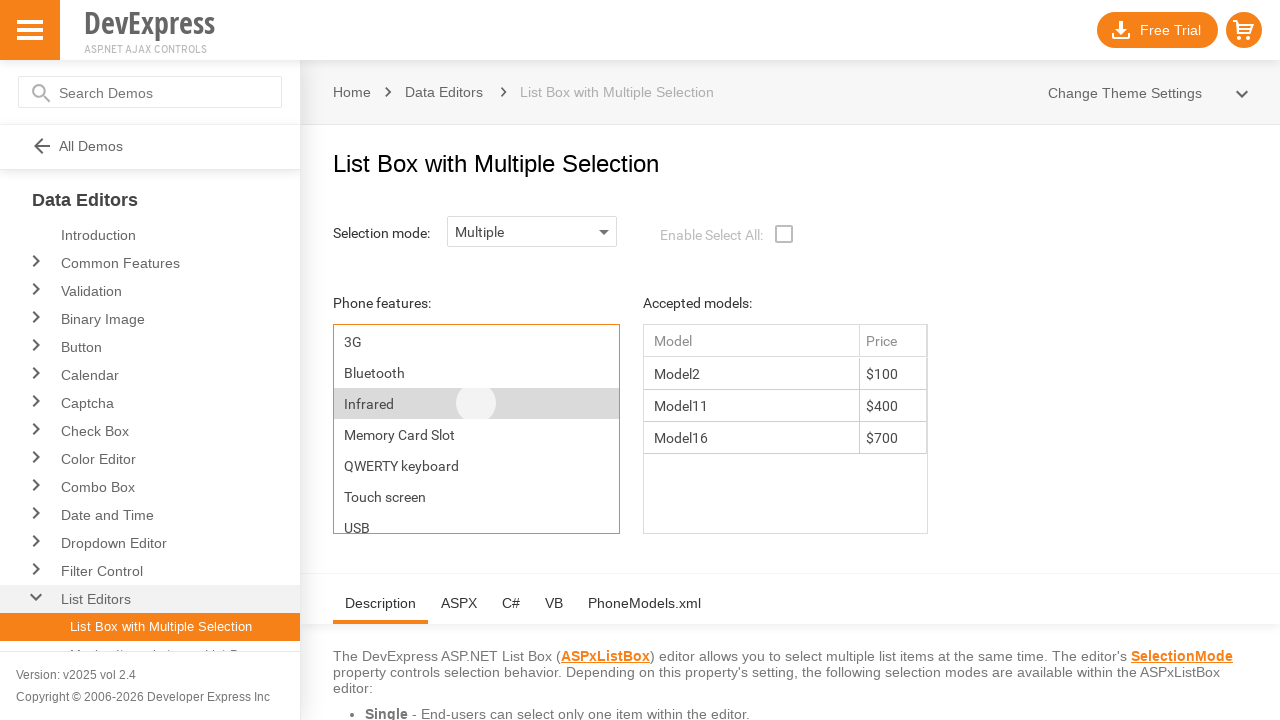

Selected second item with Ctrl+click at (476, 434) on #ContentHolder_lbFeatures_LBT td >> nth=4
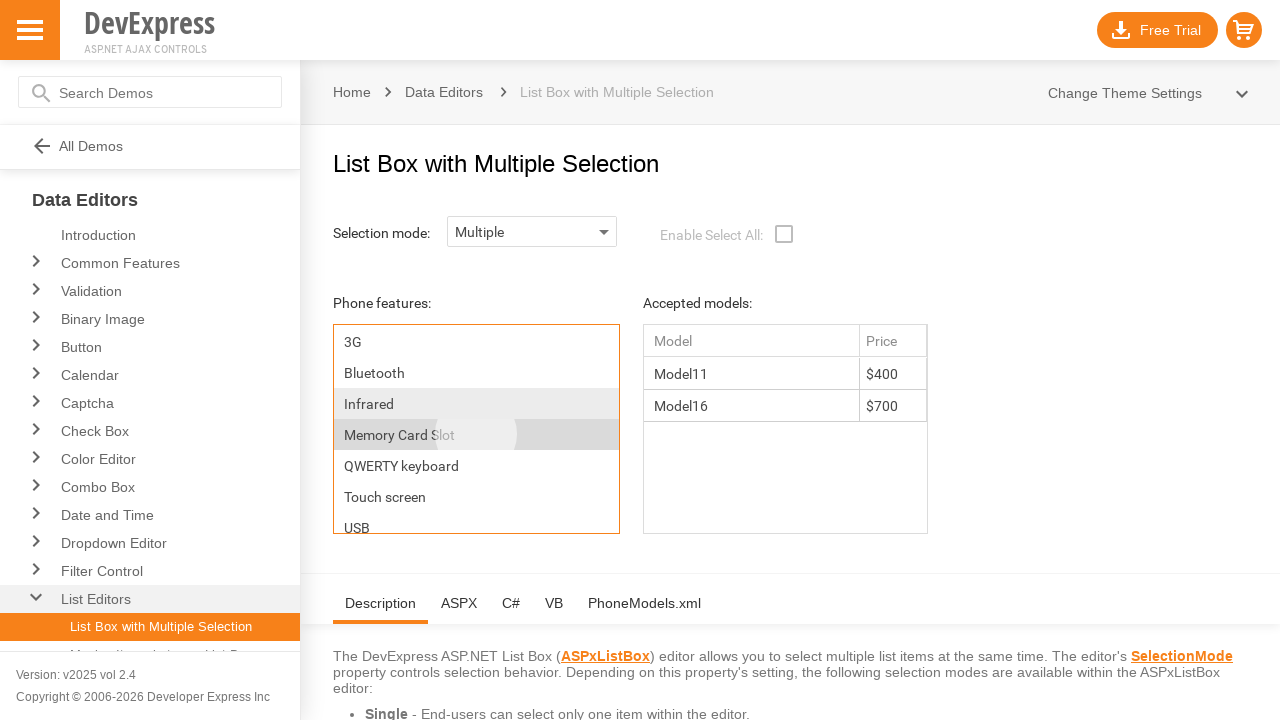

Selected third item with Ctrl+click at (476, 496) on #ContentHolder_lbFeatures_LBT td >> nth=6
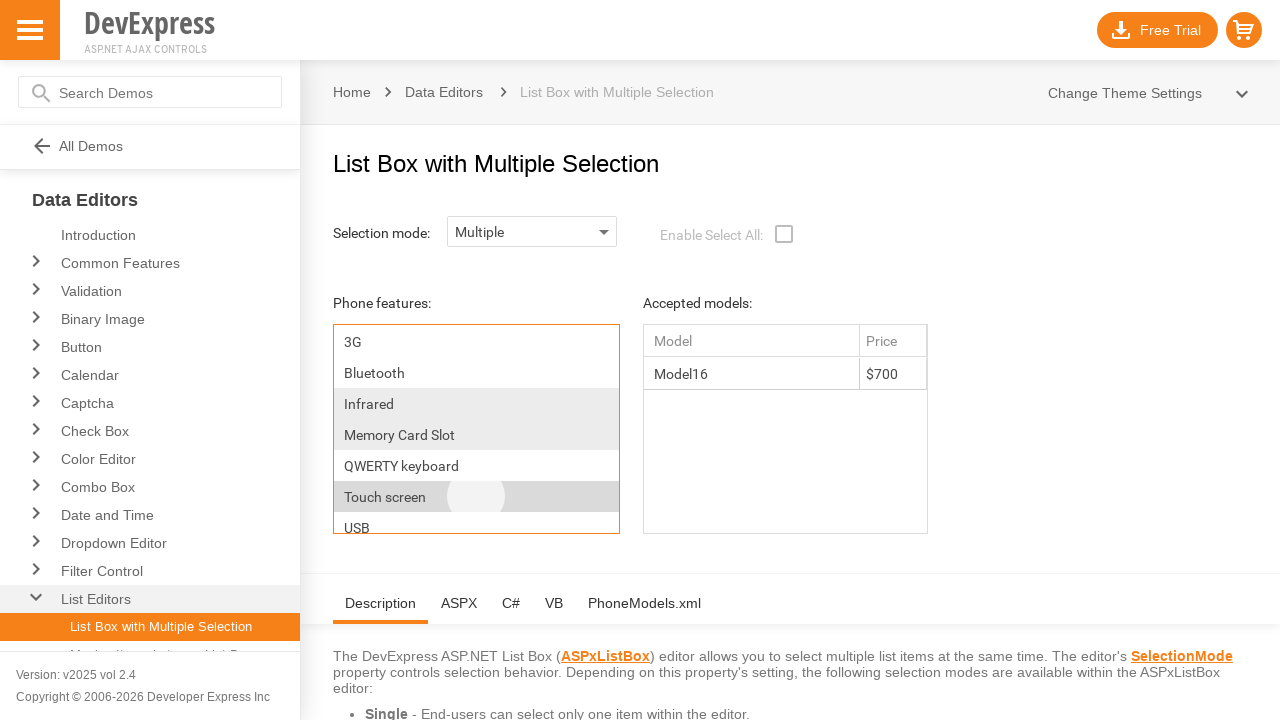

Released Control key
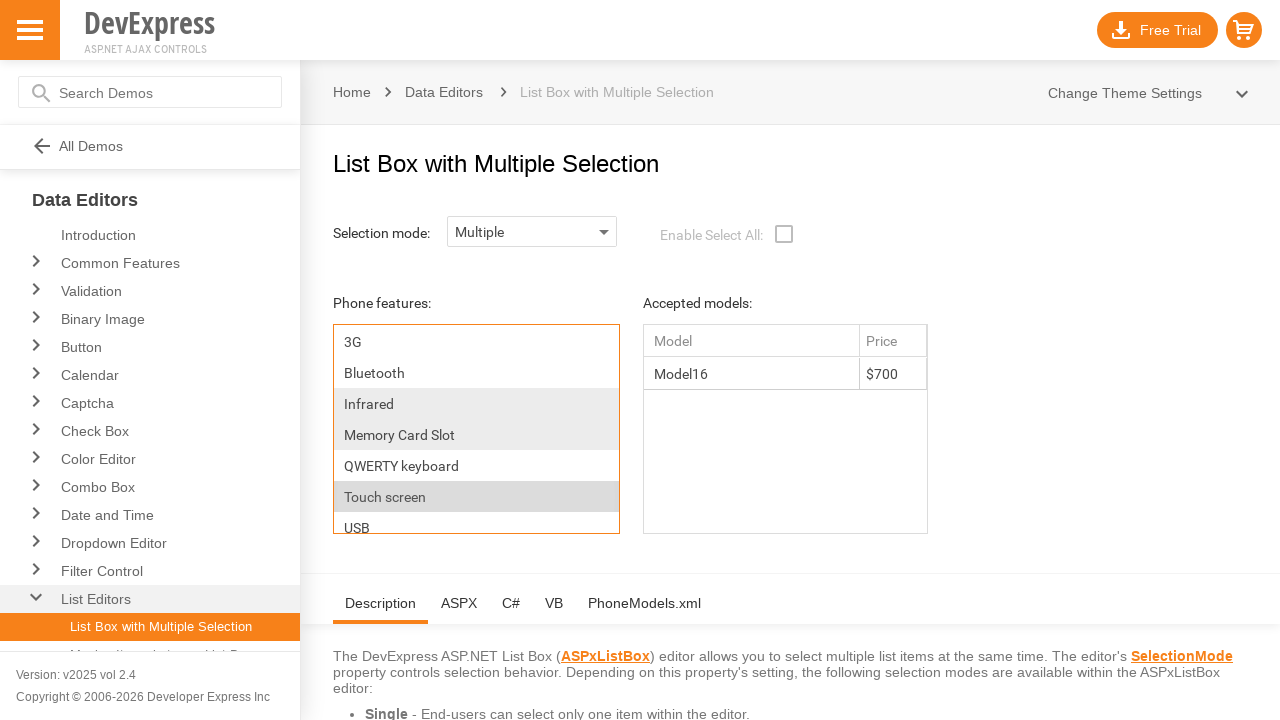

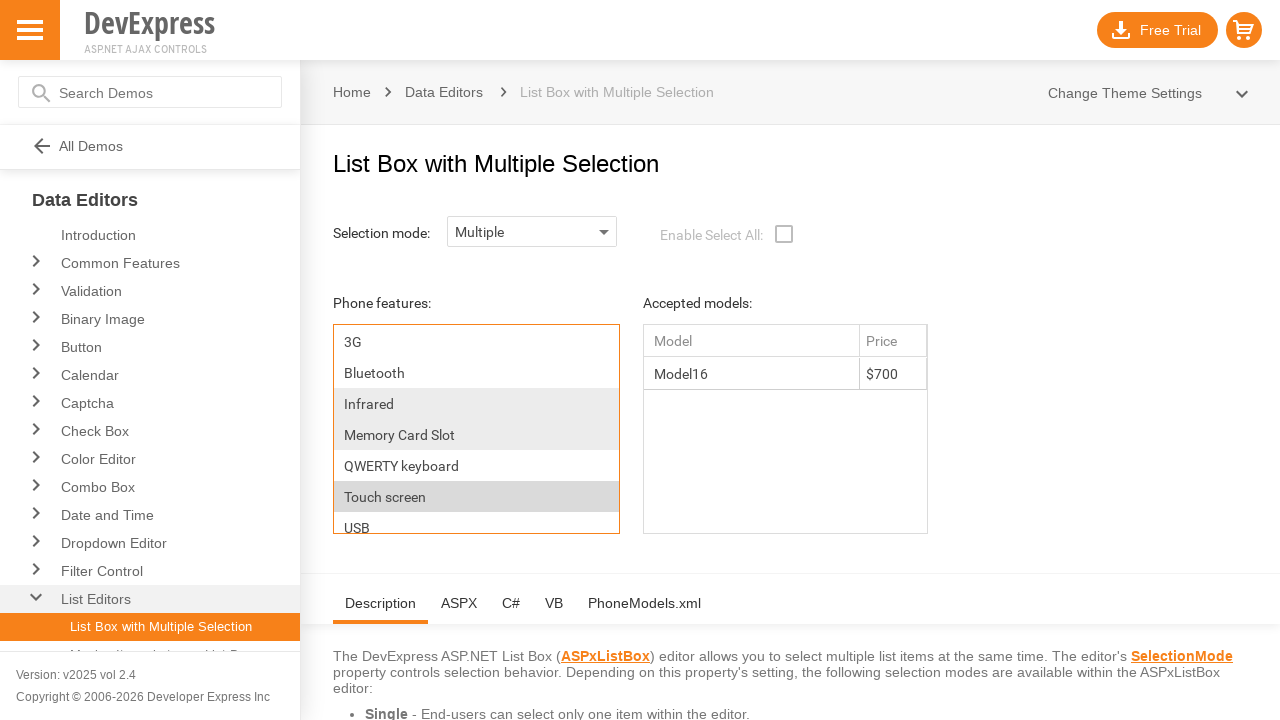